Tests drag and drop functionality by dragging an element from source to destination

Starting URL: http://jqueryui.com/resources/demos/droppable/default.html

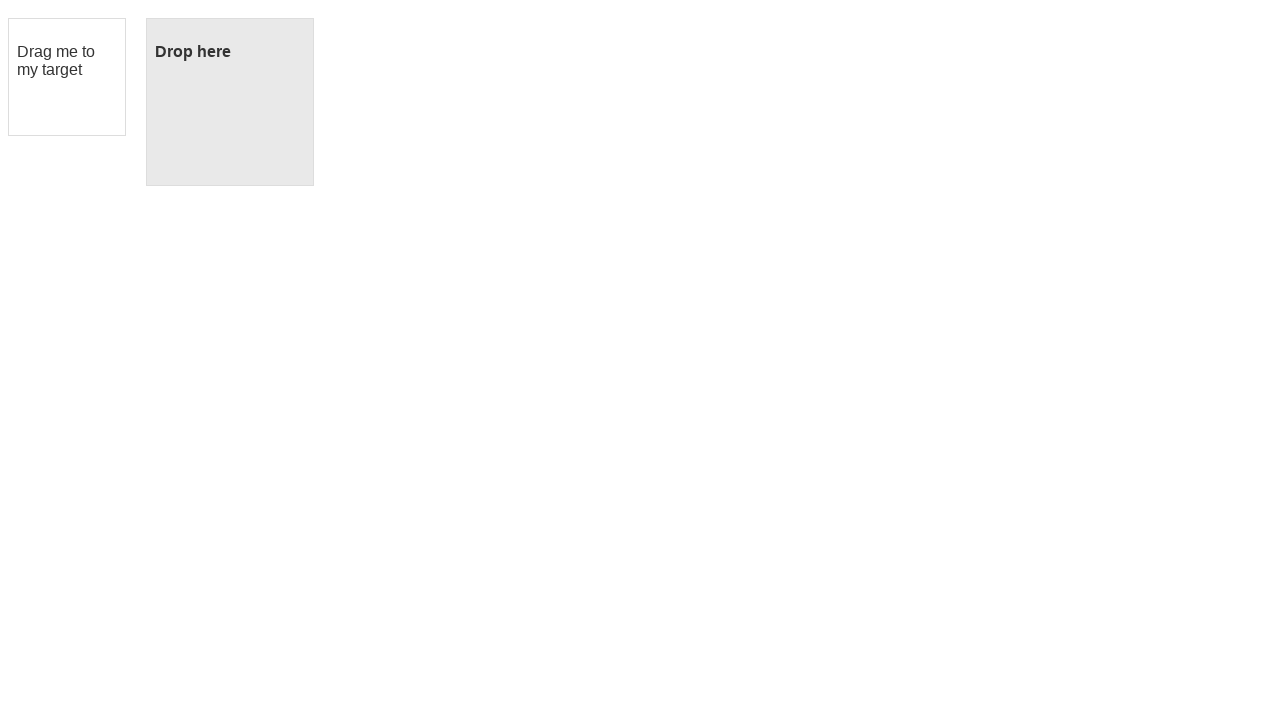

Navigated to drag and drop demo page
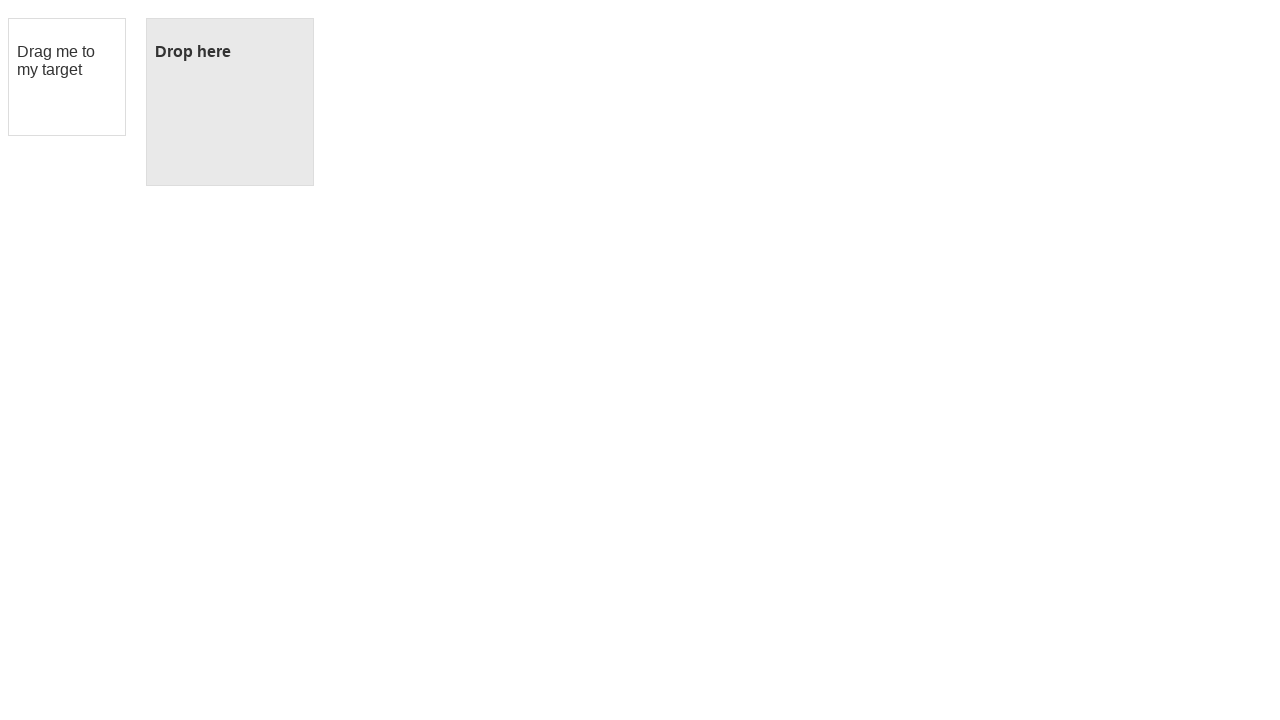

Located draggable source element
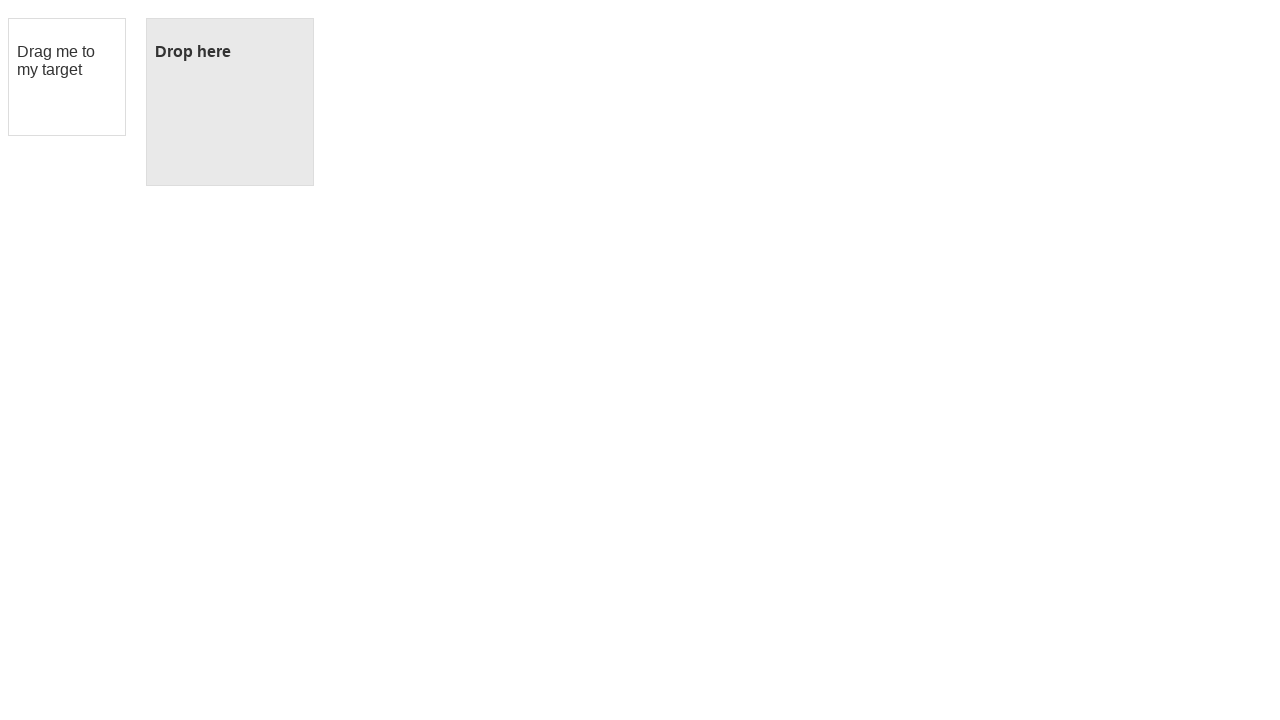

Located droppable destination element
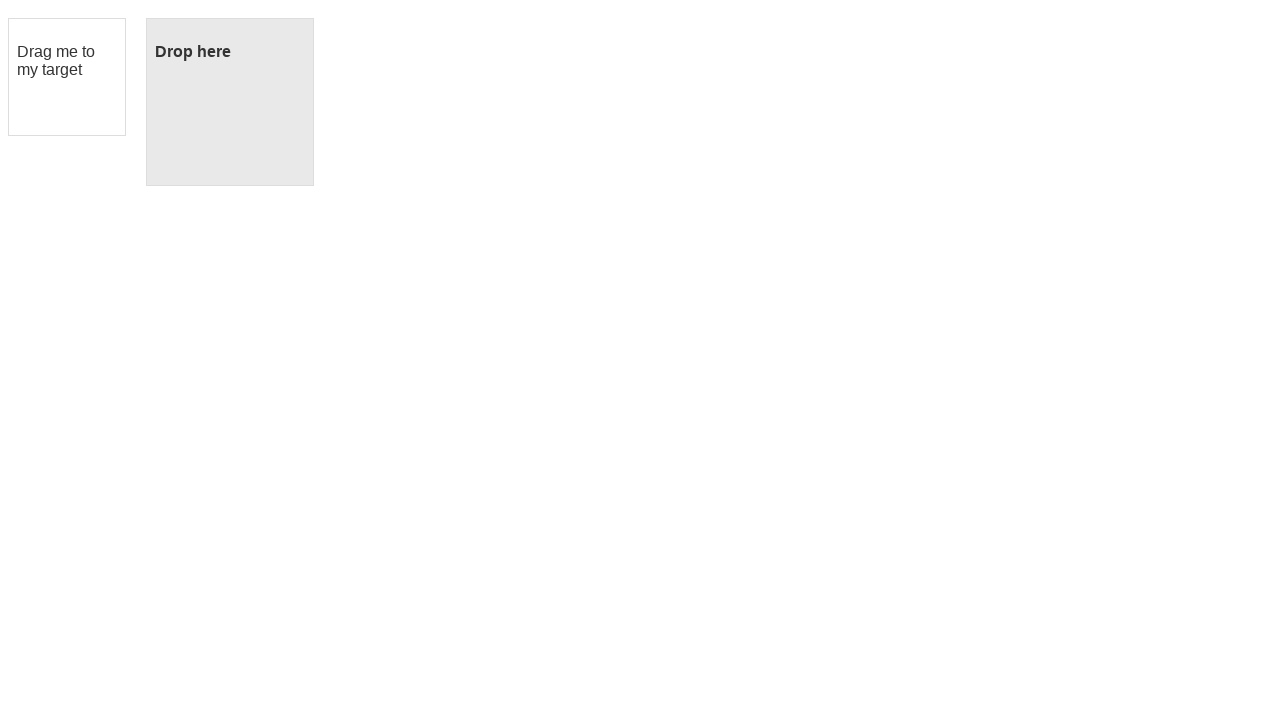

Dragged element from source to destination at (230, 102)
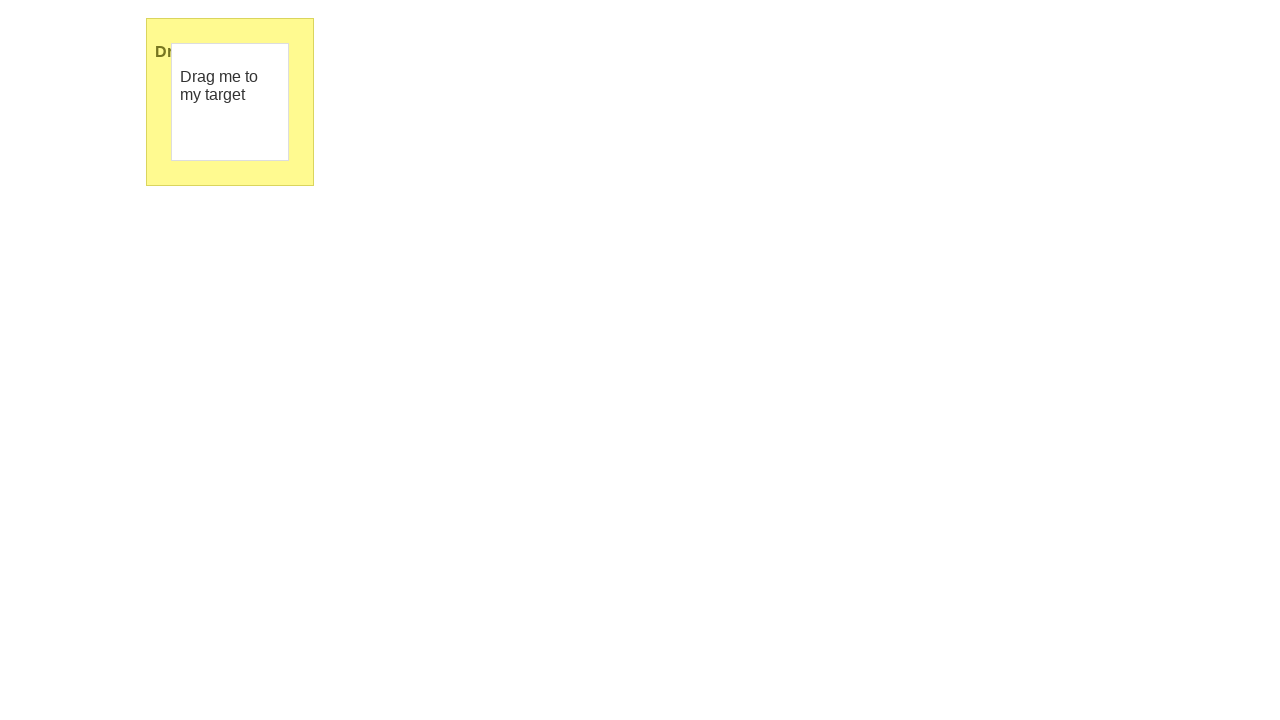

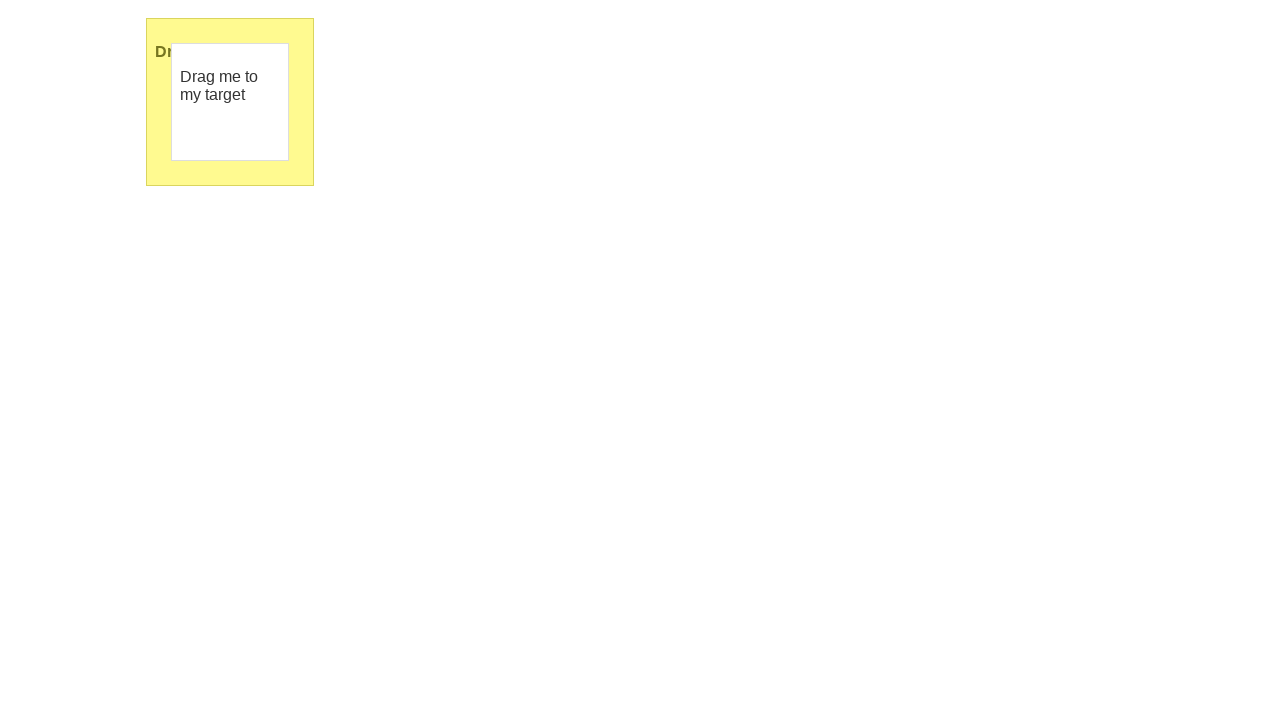